Tests opening a new browser tab by clicking a link with target="_blank" attribute, then captures the new tab's title and URL

Starting URL: https://opensource-demo.orangehrmlive.com/

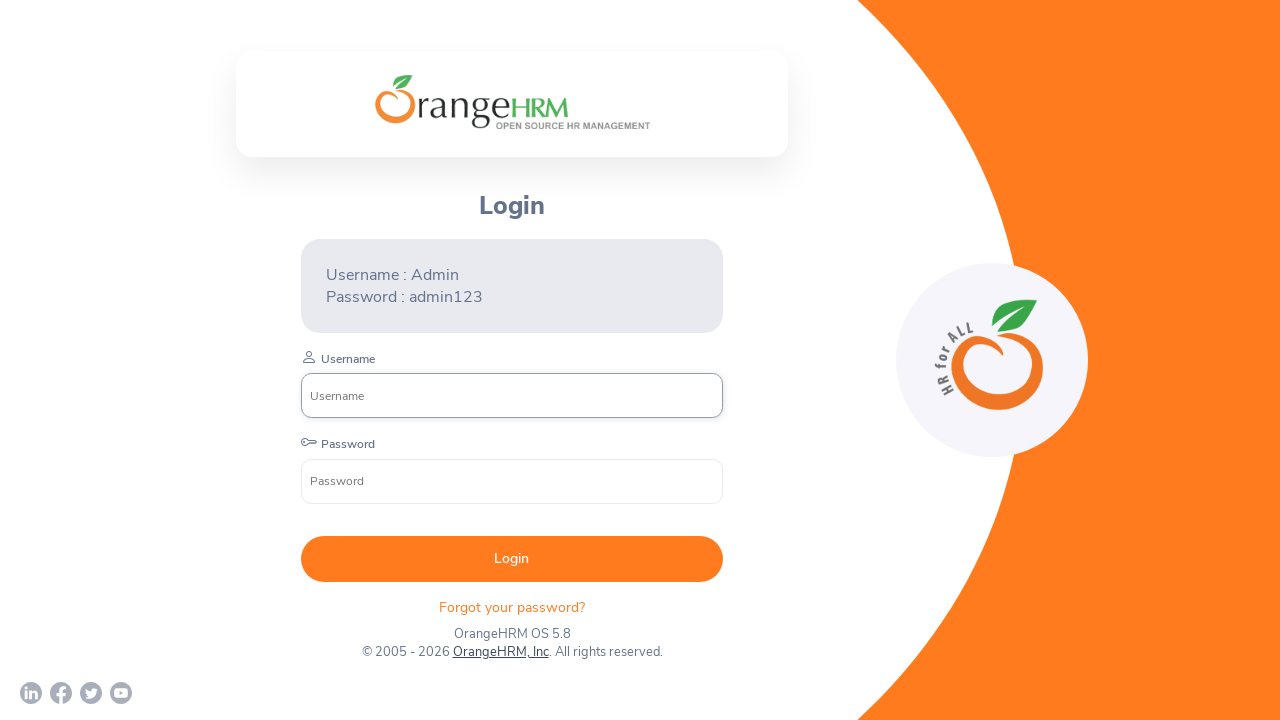

Clicked OrangeHRM link with target='_blank' to open new tab at (500, 652) on //a[normalize-space()='OrangeHRM, Inc']
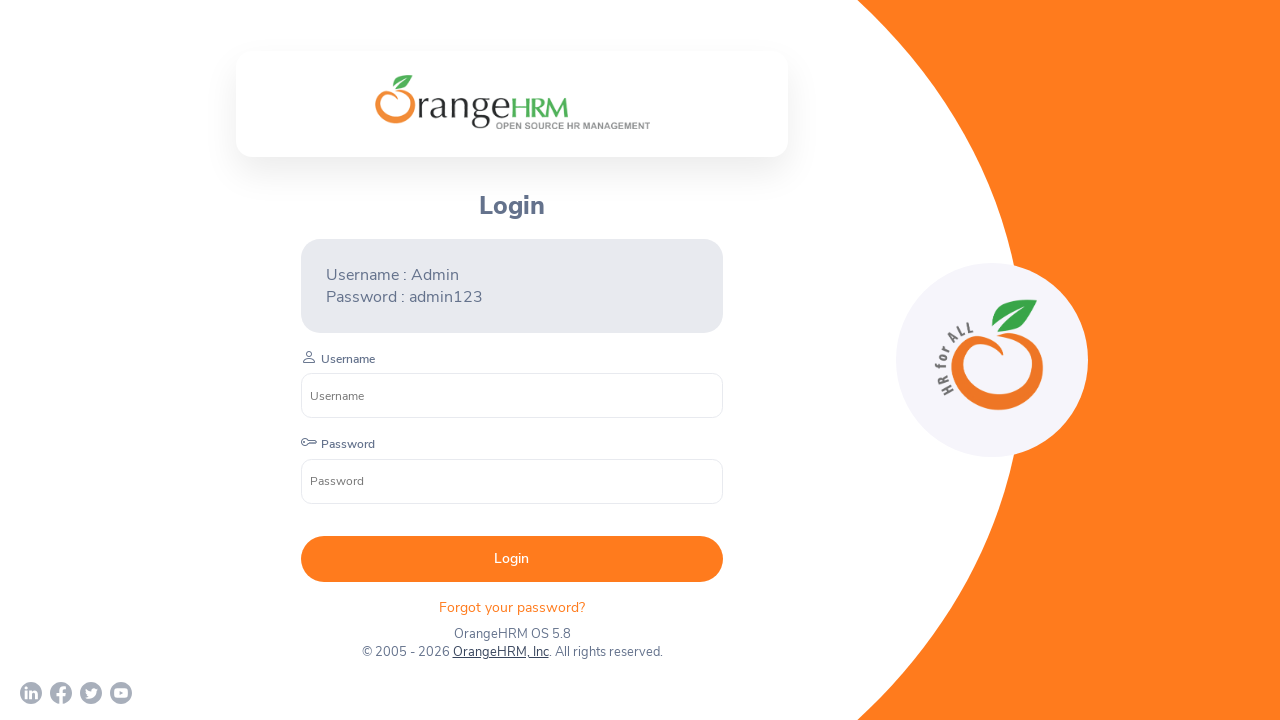

New tab opened and captured
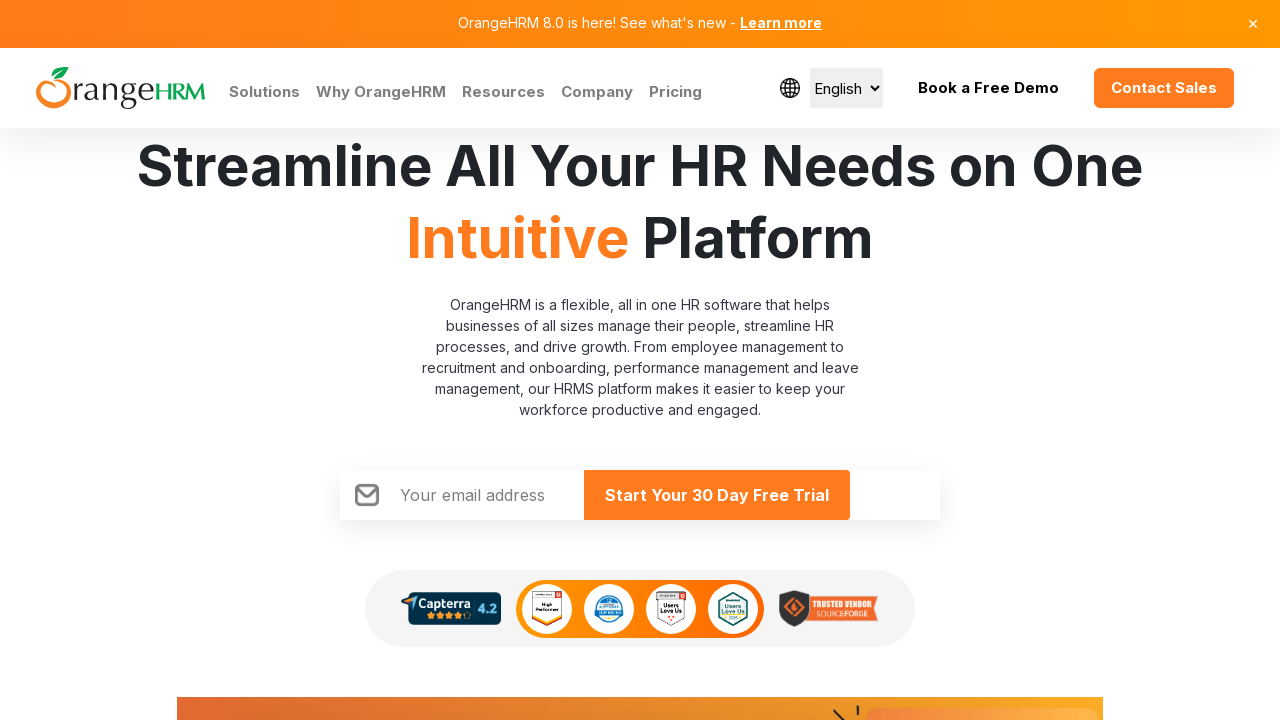

New tab fully loaded
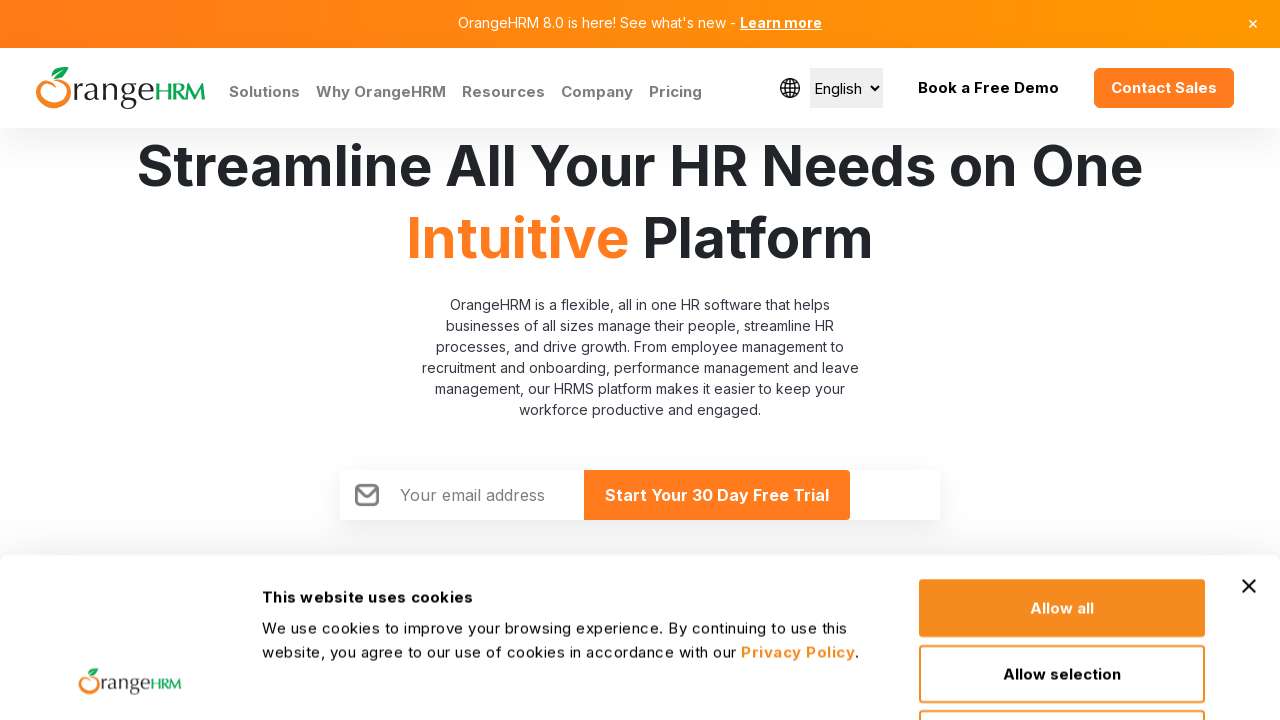

Captured new tab information - Title: Human Resources Management Software | HRMS | OrangeHRM, URL: https://www.orangehrm.com/
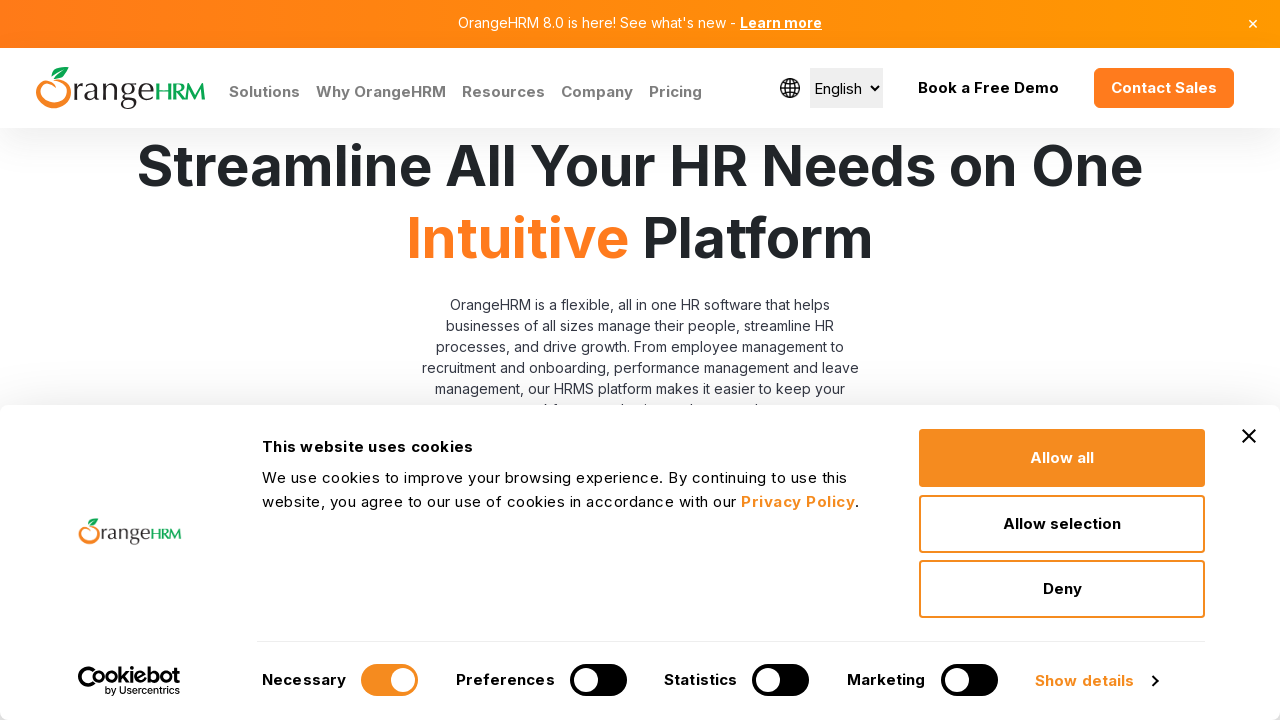

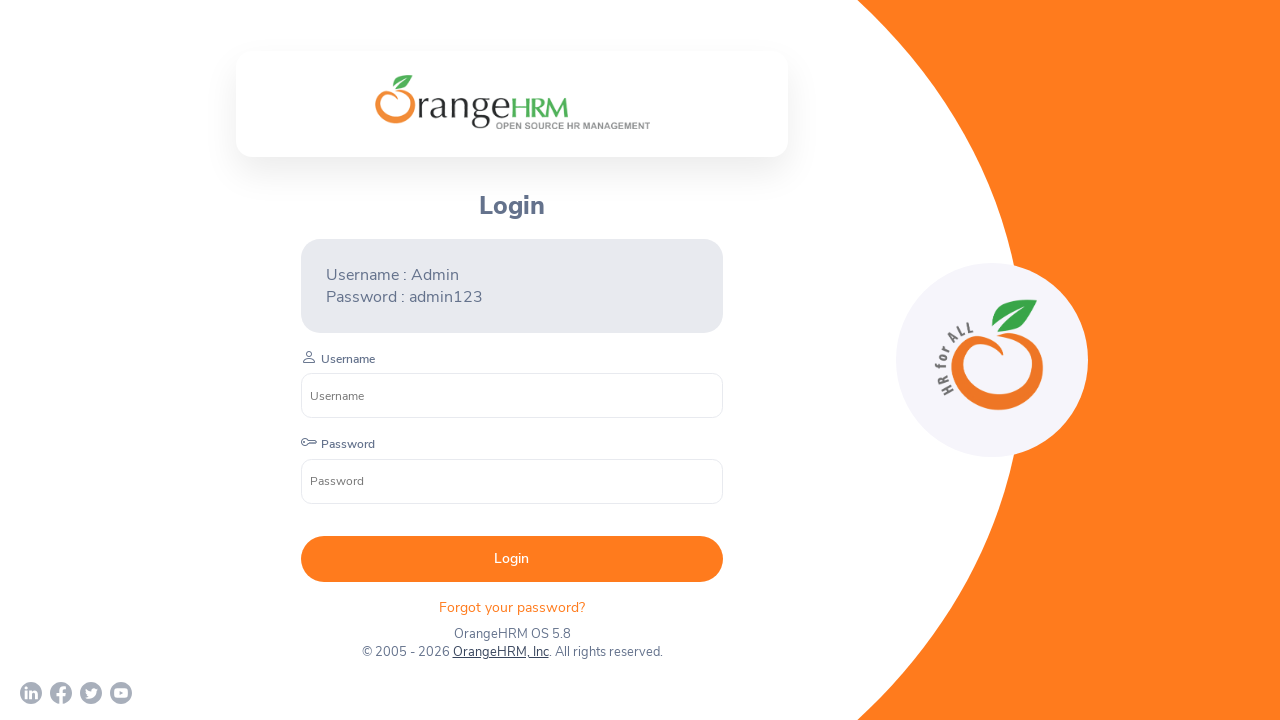